Tests drag and drop functionality by dragging an element and dropping it onto a target element within an iframe

Starting URL: https://jqueryui.com/droppable/

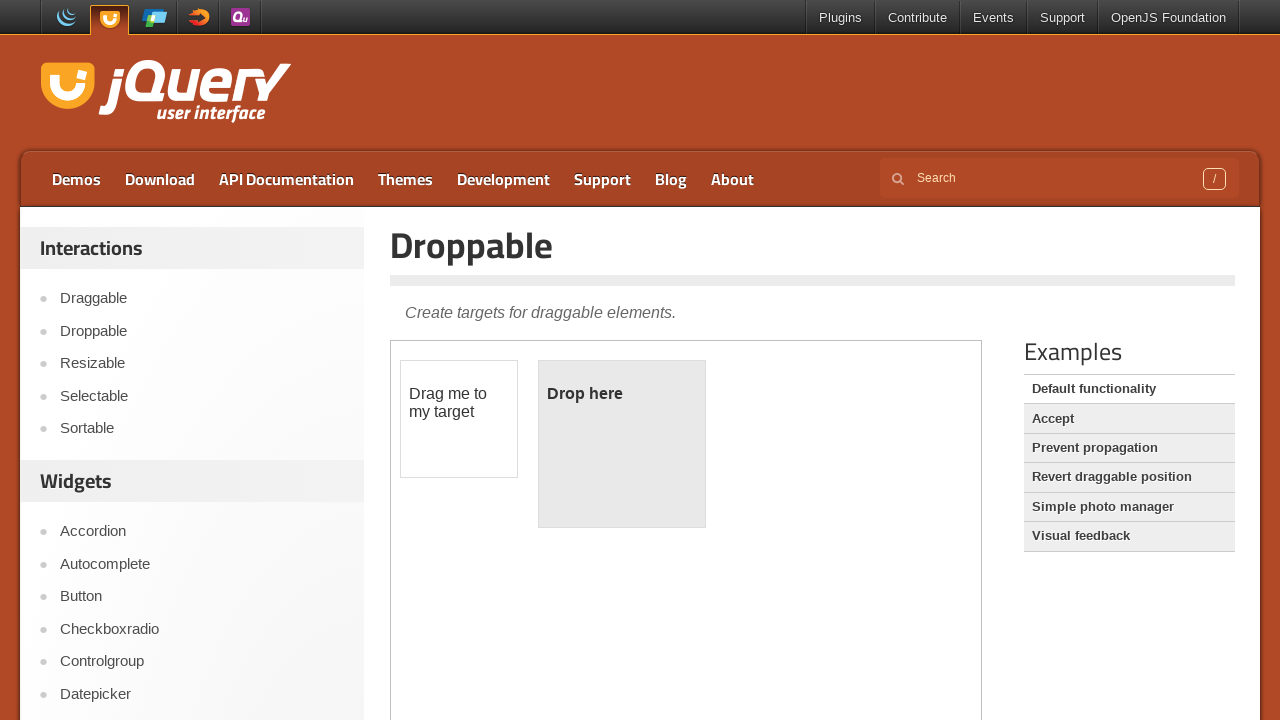

Retrieved all frames from page
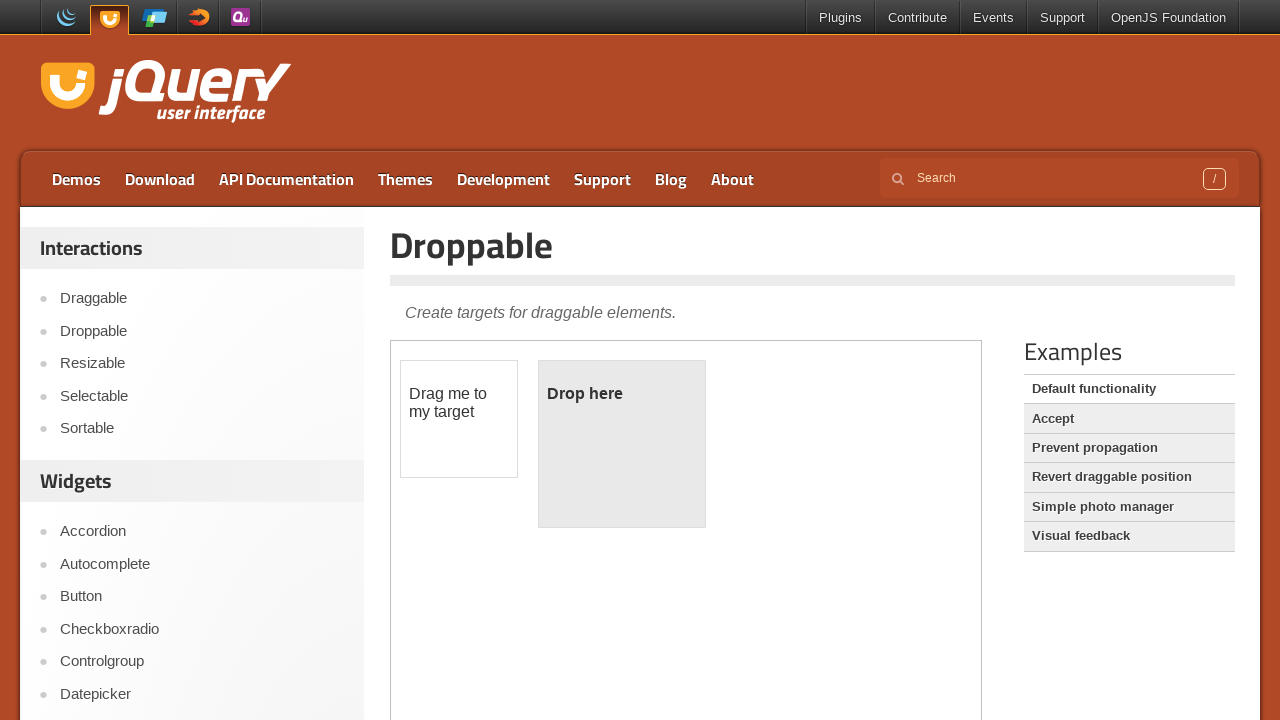

Selected the droppable demo iframe
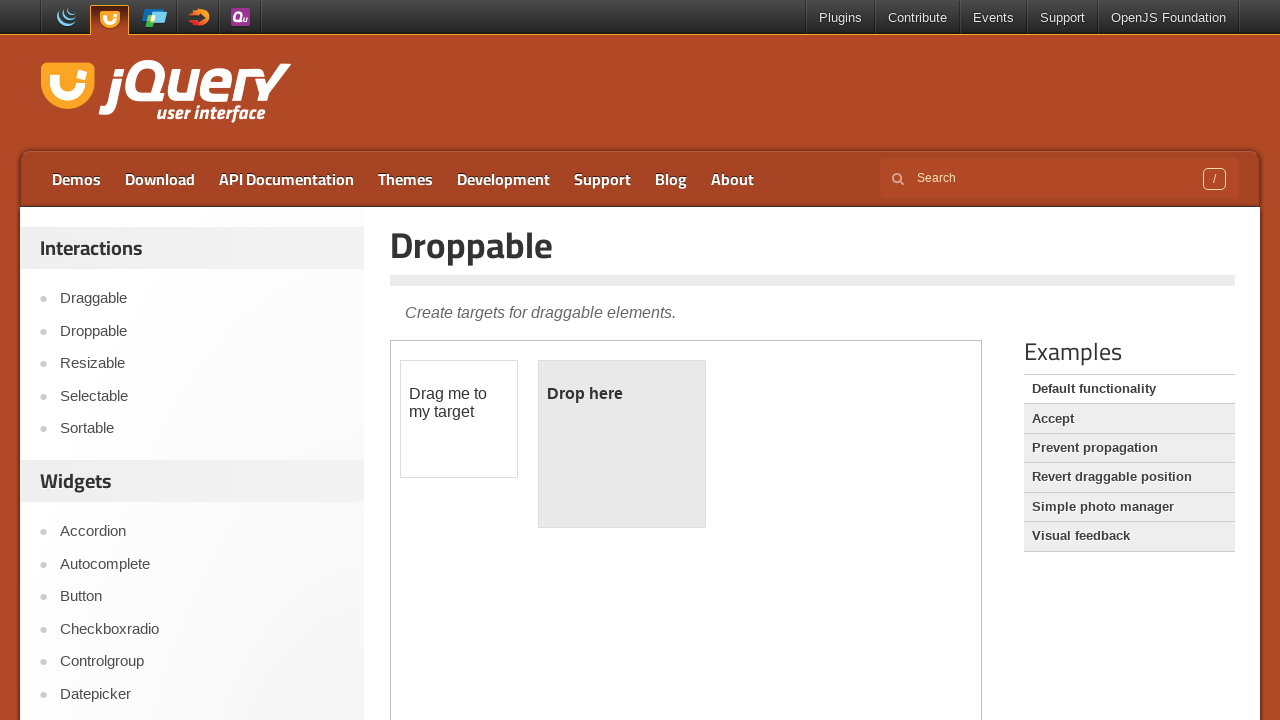

Located draggable element in iframe
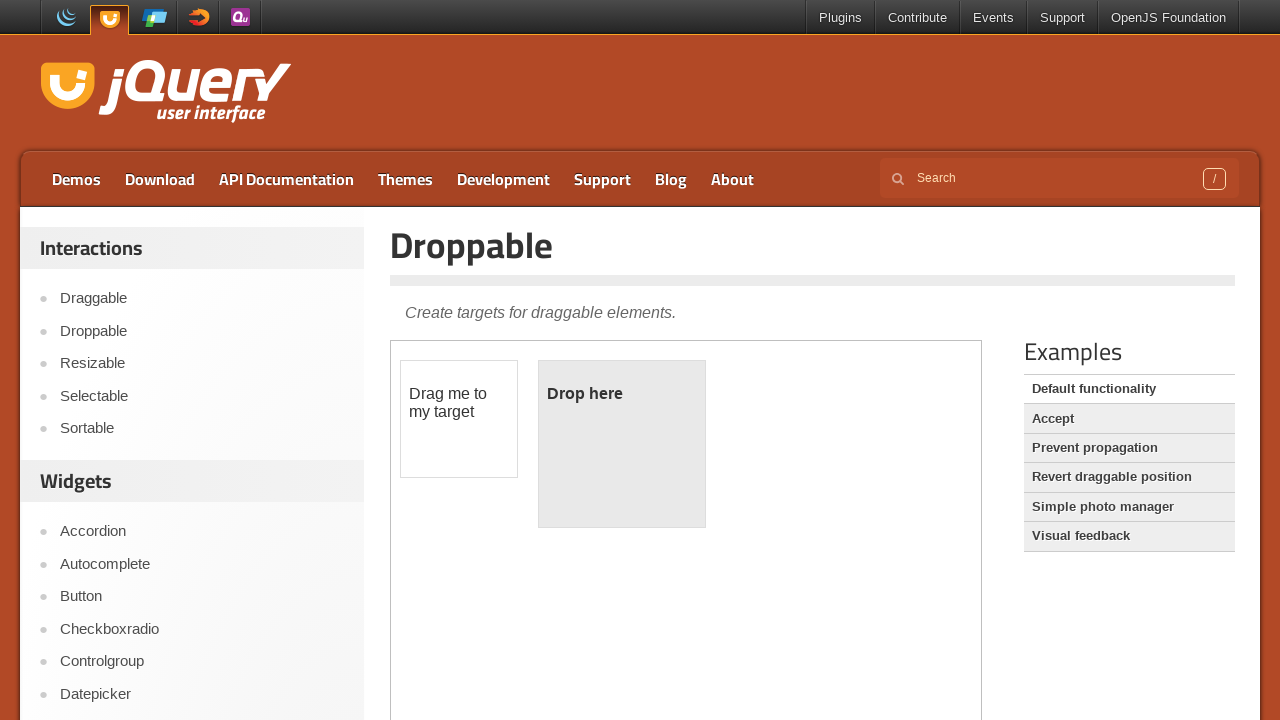

Located droppable target element in iframe
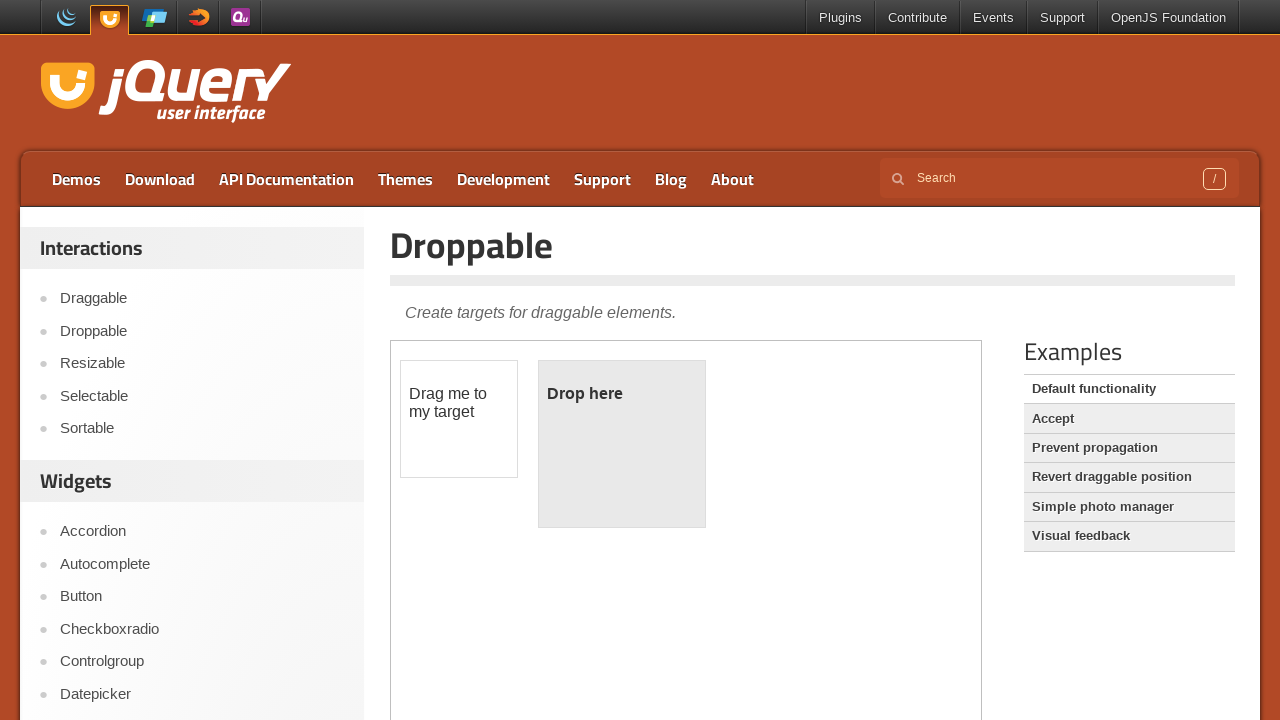

Dragged draggable element onto droppable target at (622, 444)
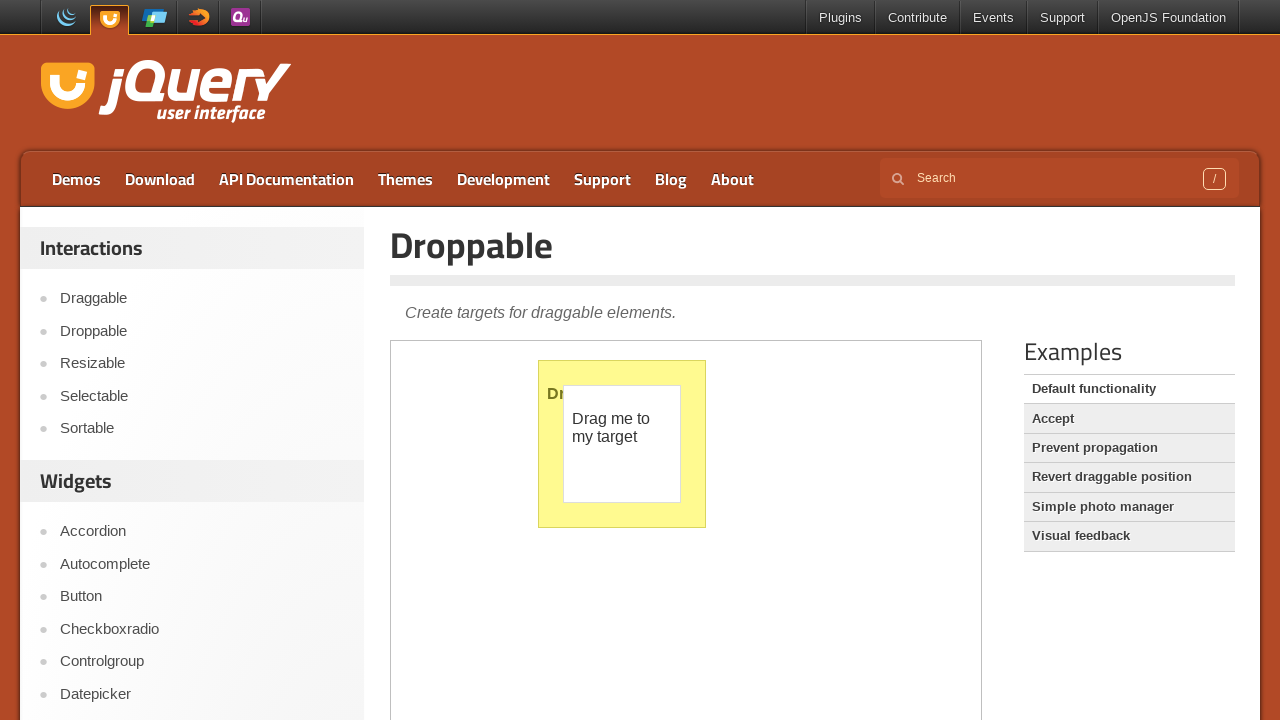

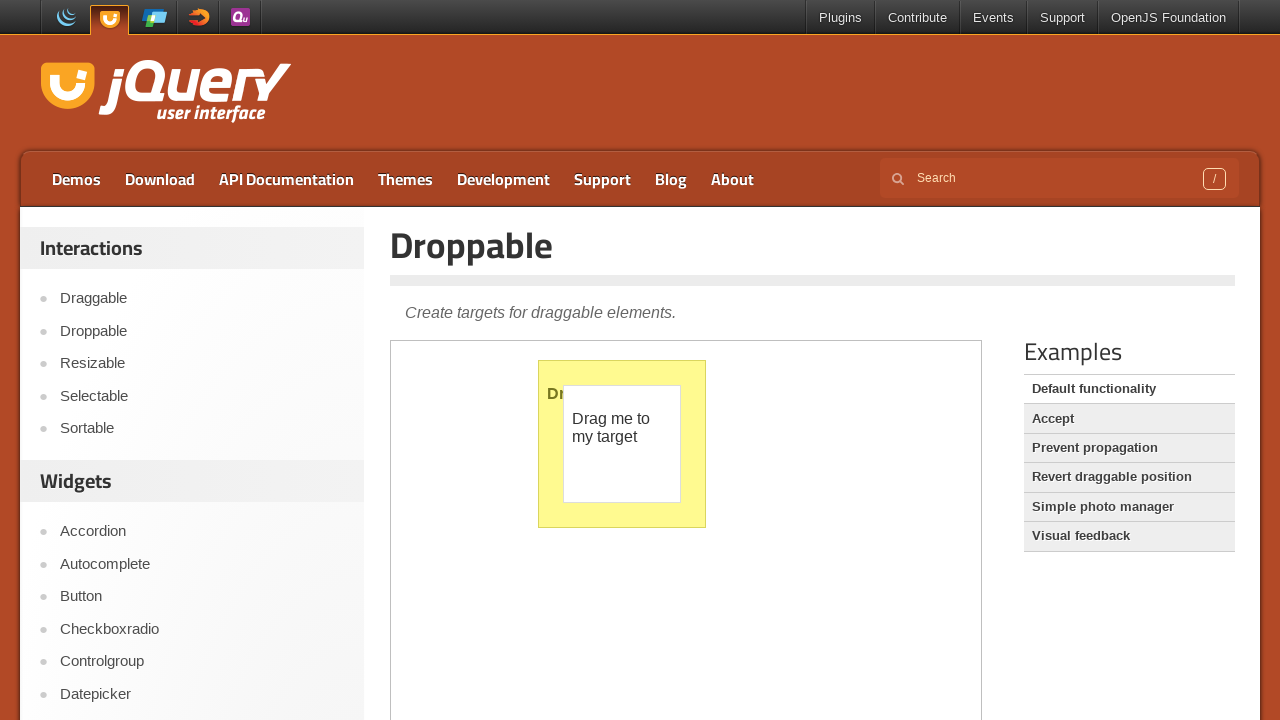